Tests navigation to the Challenging DOM page and back

Starting URL: https://the-internet.herokuapp.com

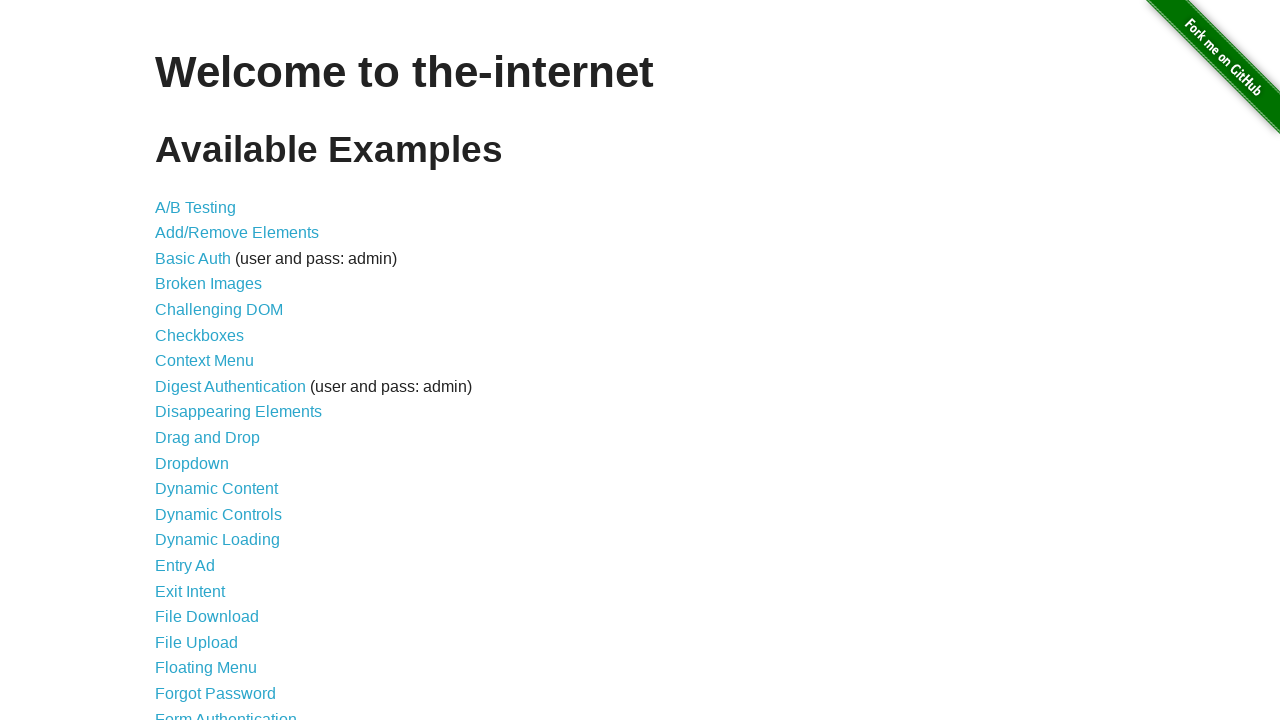

Clicked on Challenging DOM link at (219, 310) on xpath=//*[@id="content"]/ul/li[5]/a
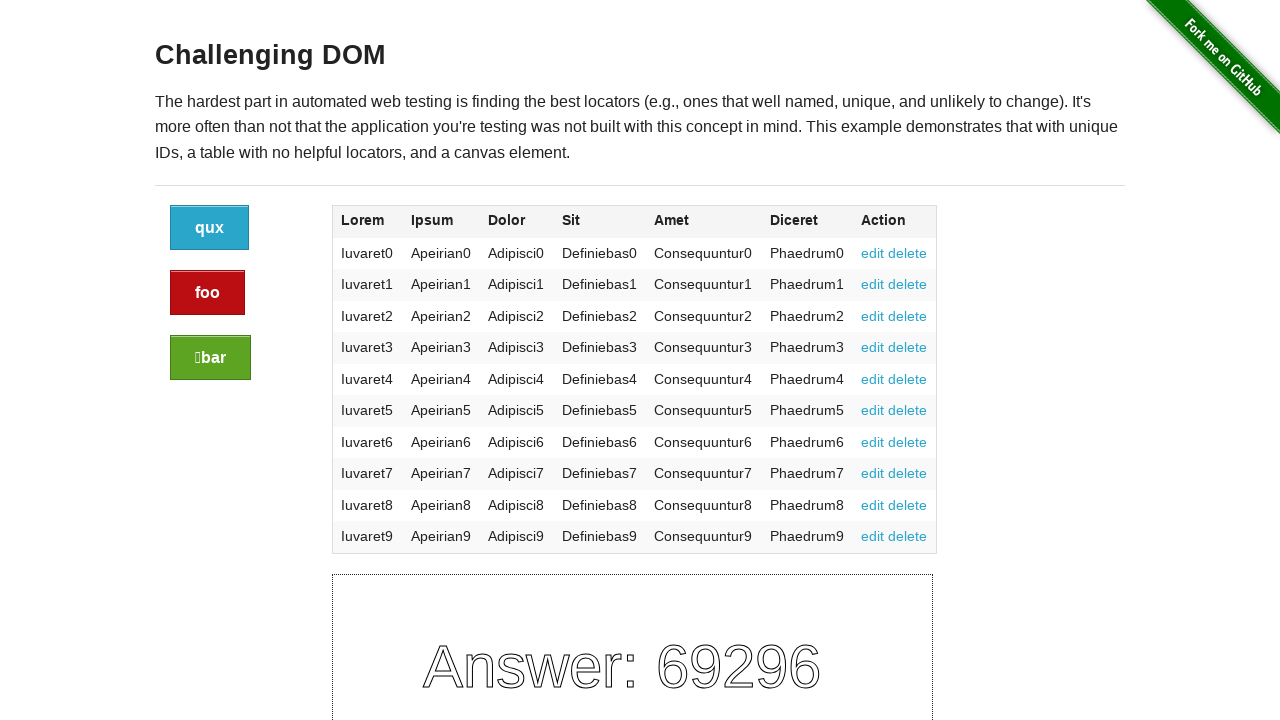

Challenging DOM page loaded (networkidle)
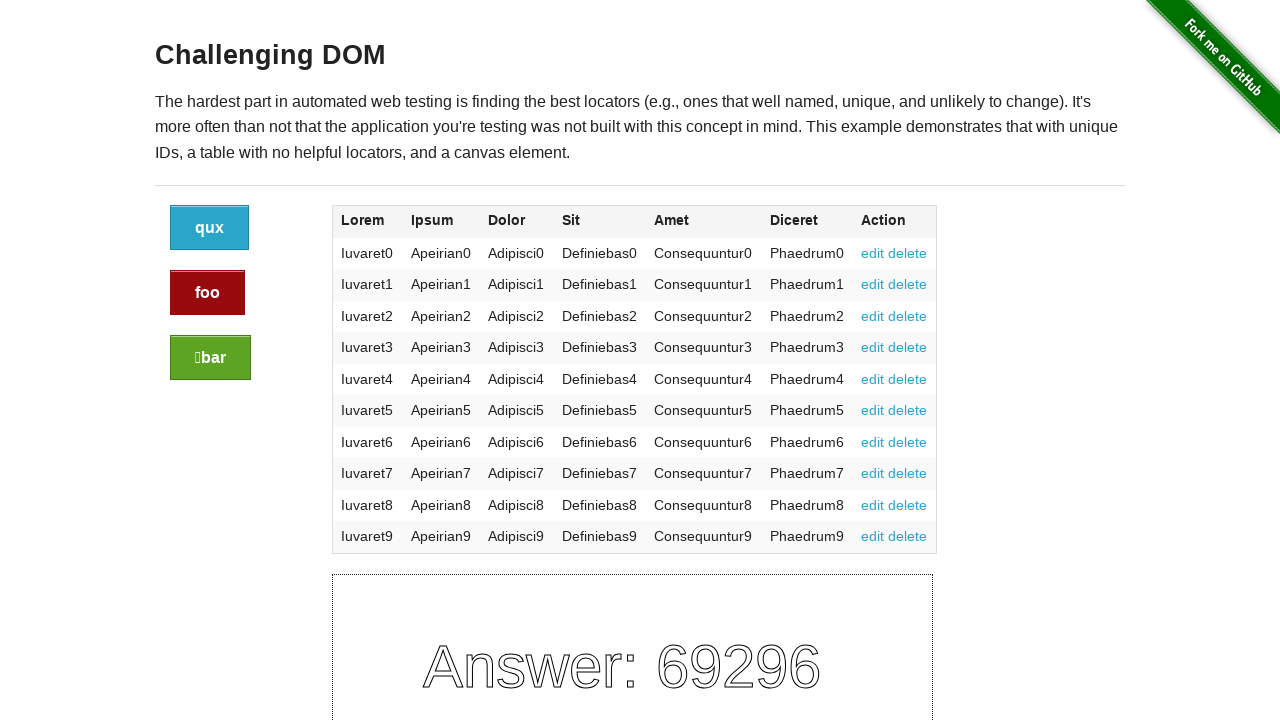

Navigated back to previous page
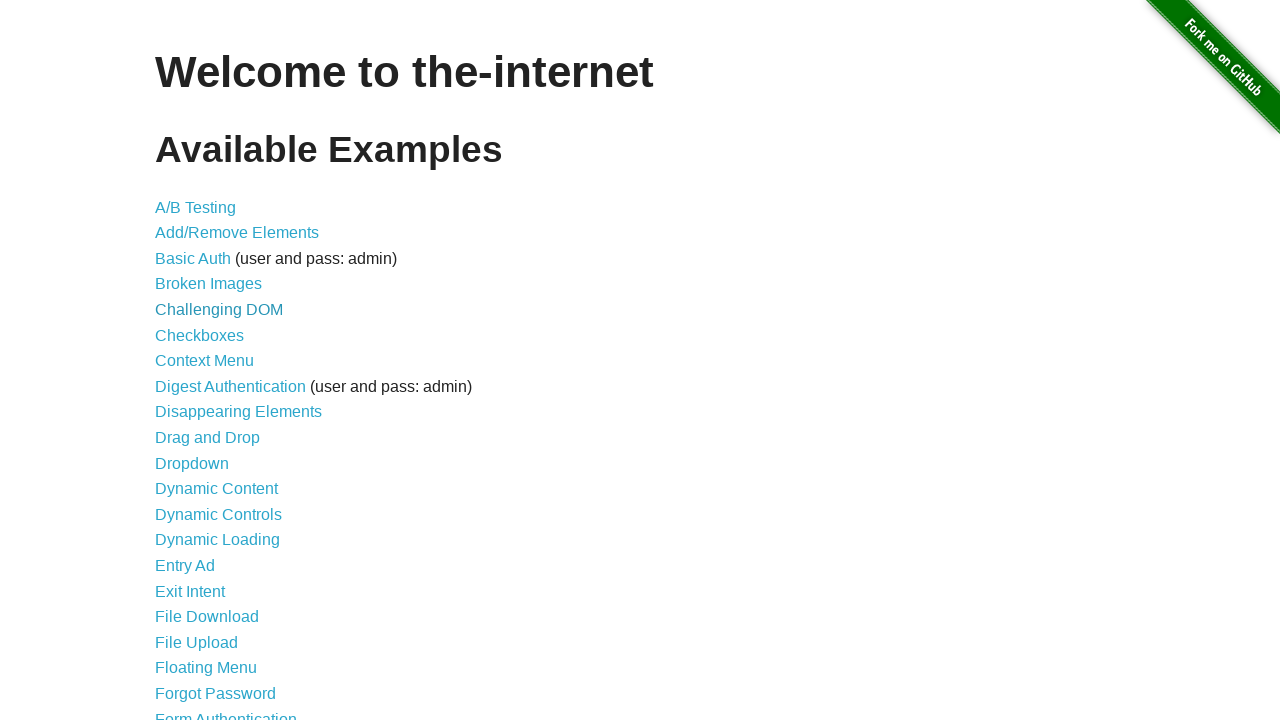

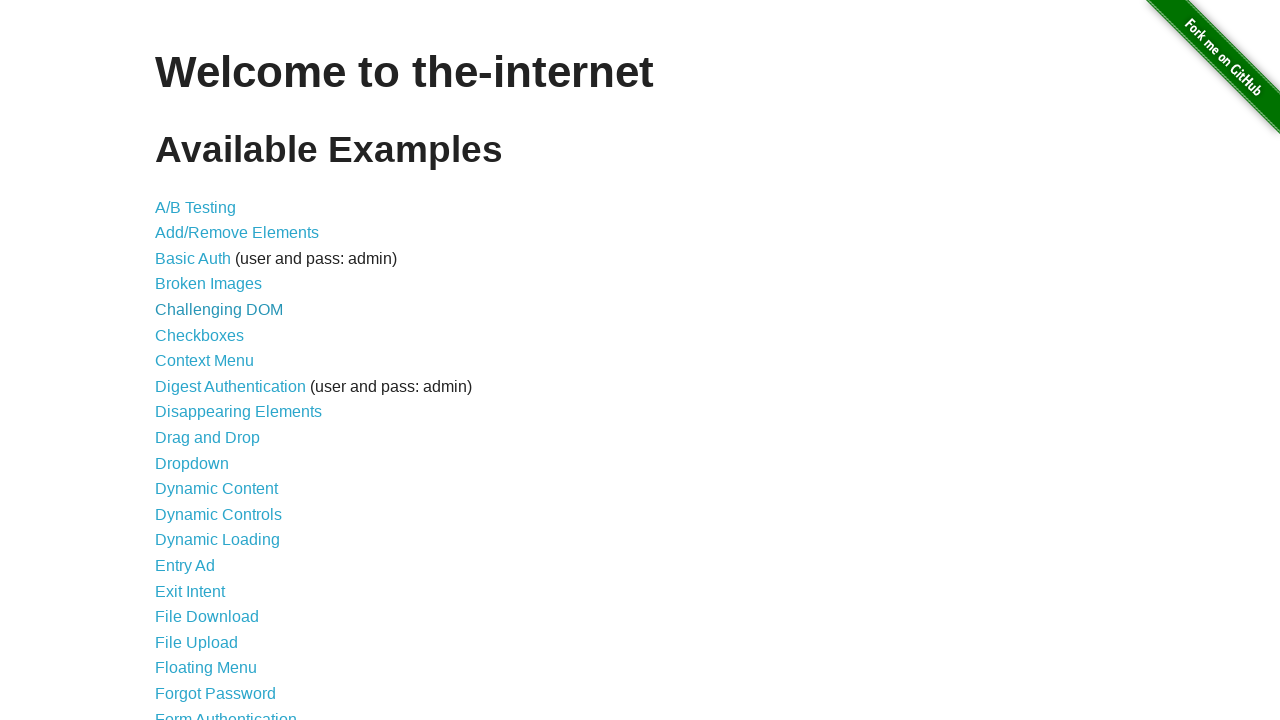